Tests navigation to letter M languages and verifies Mathematica language entry by Brenton Bostick is displayed

Starting URL: http://www.99-bottles-of-beer.net/

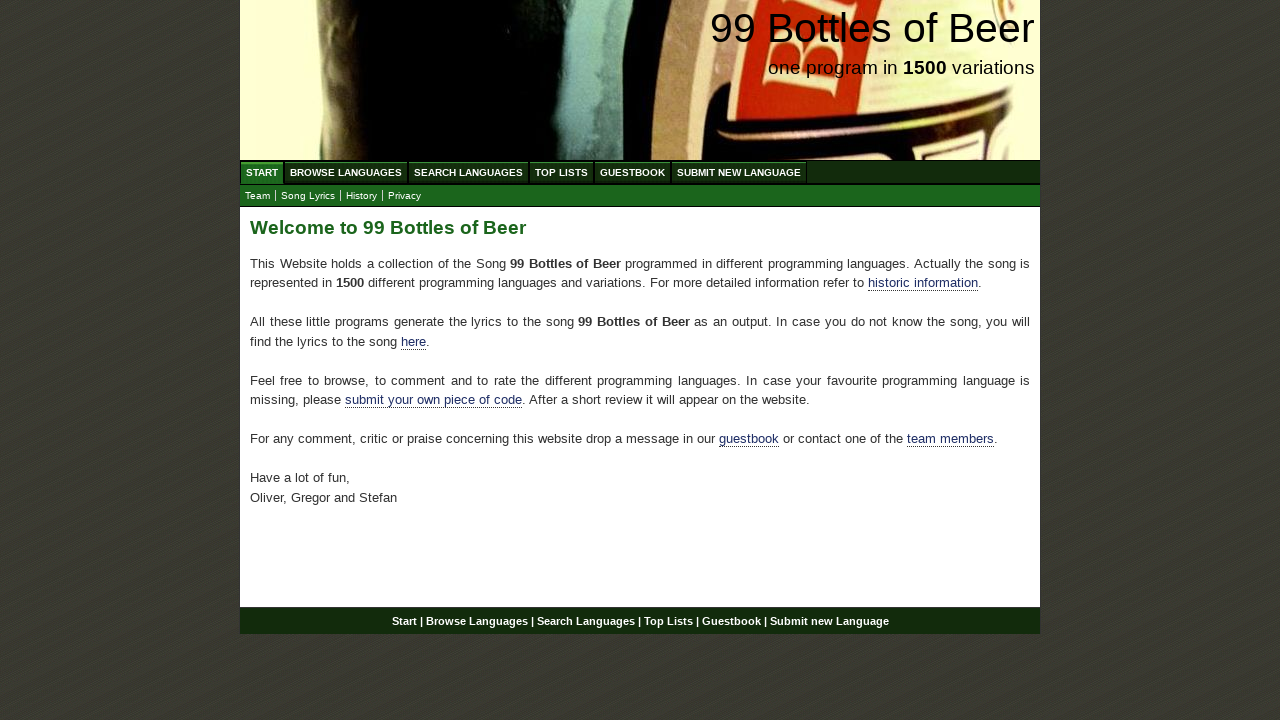

Clicked Browse Languages menu at (346, 172) on a[href='/abc.html']
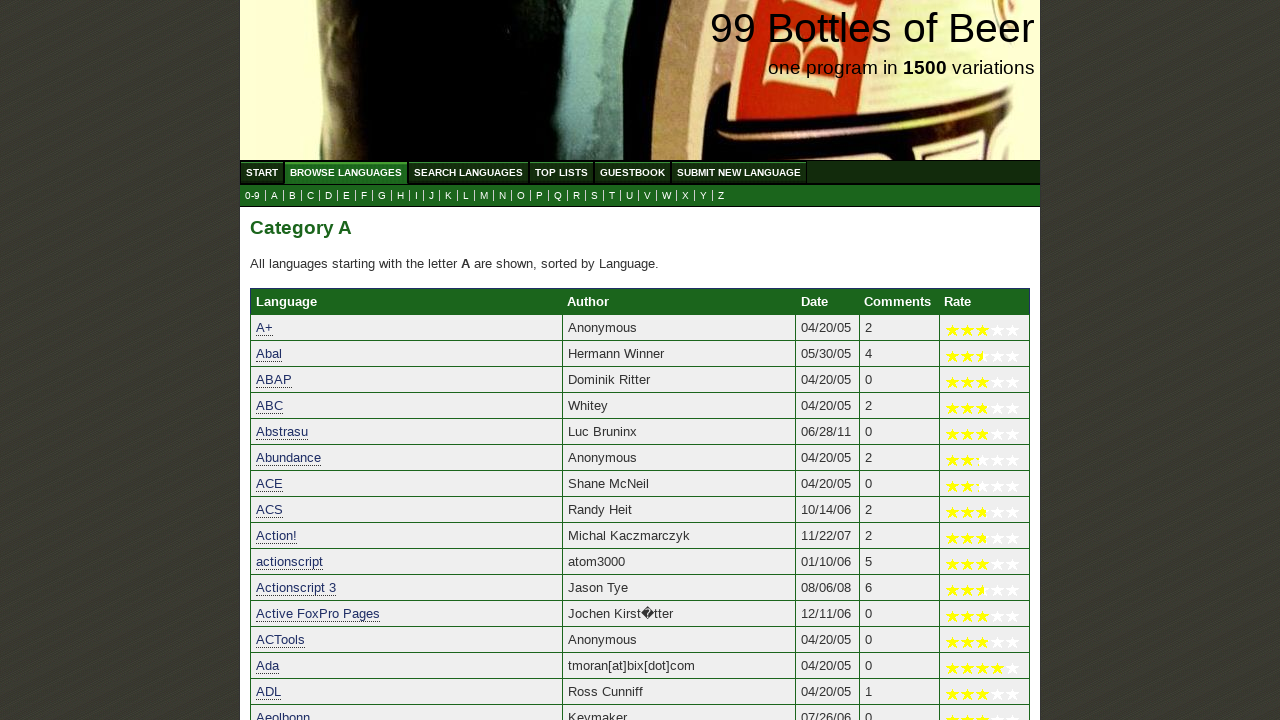

Clicked letter M submenu to view languages starting with M at (484, 196) on a[href='m.html']
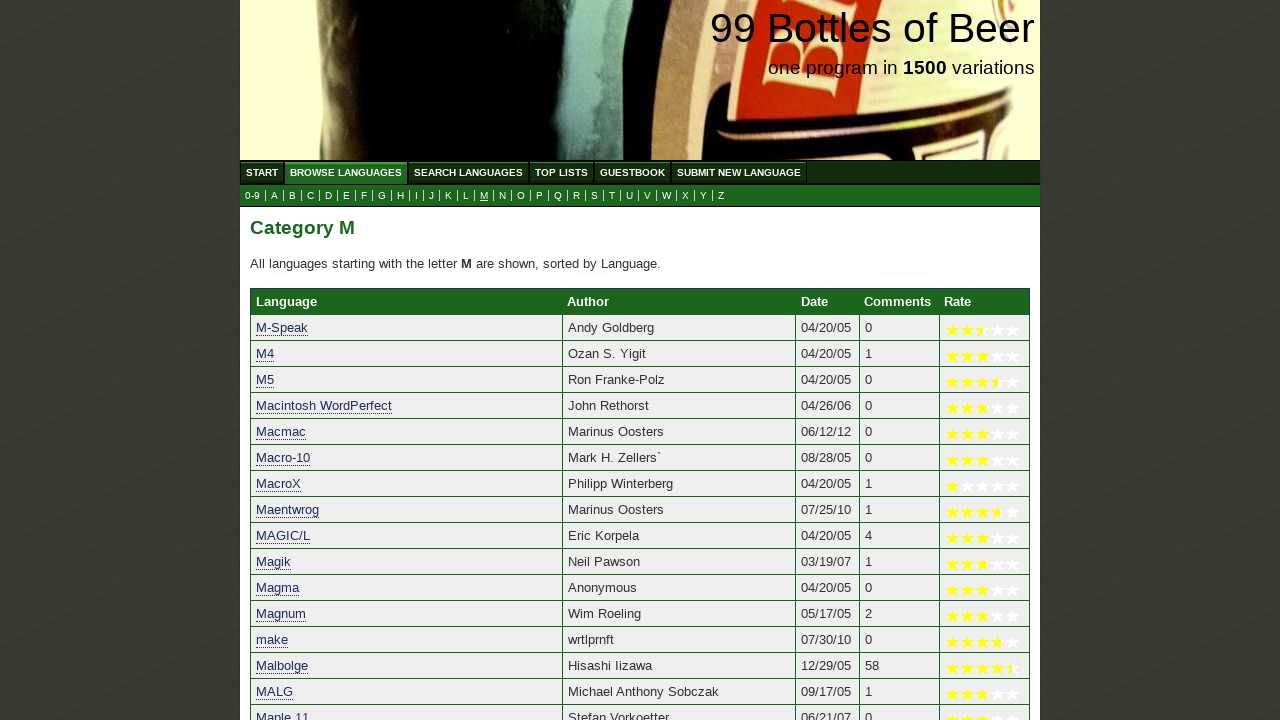

Verified Mathematica language entry by Brenton Bostick is displayed
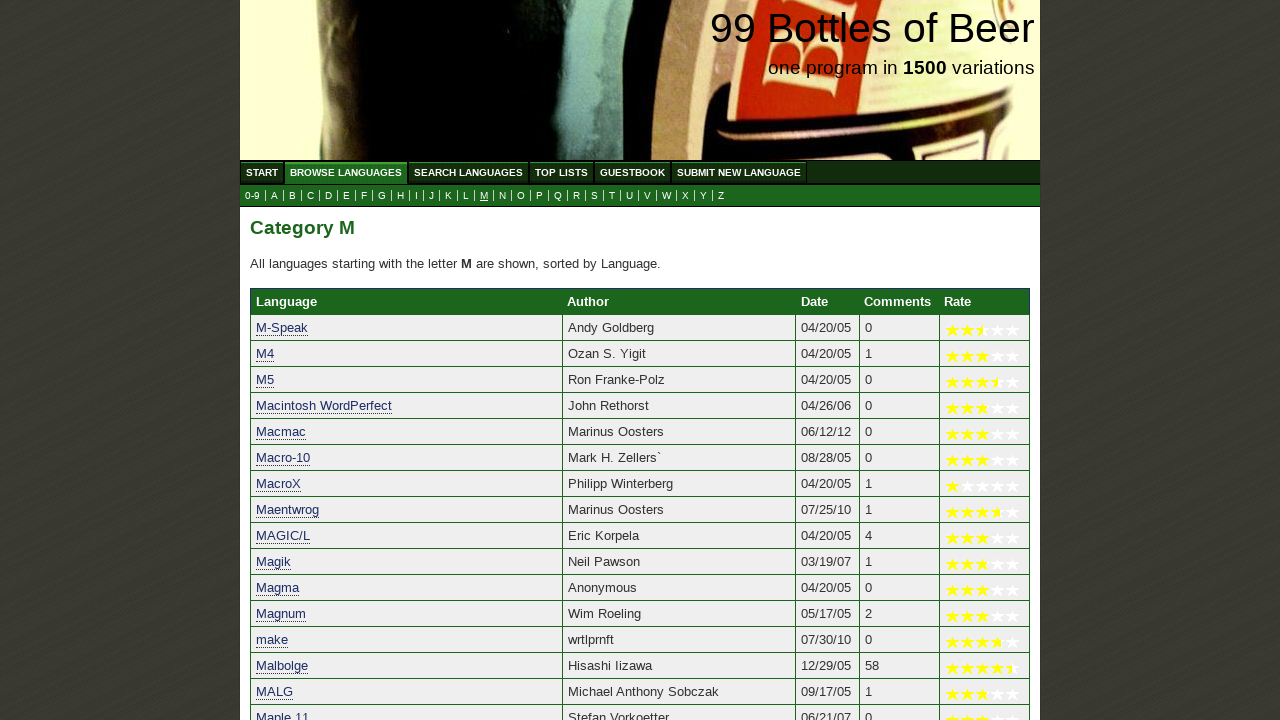

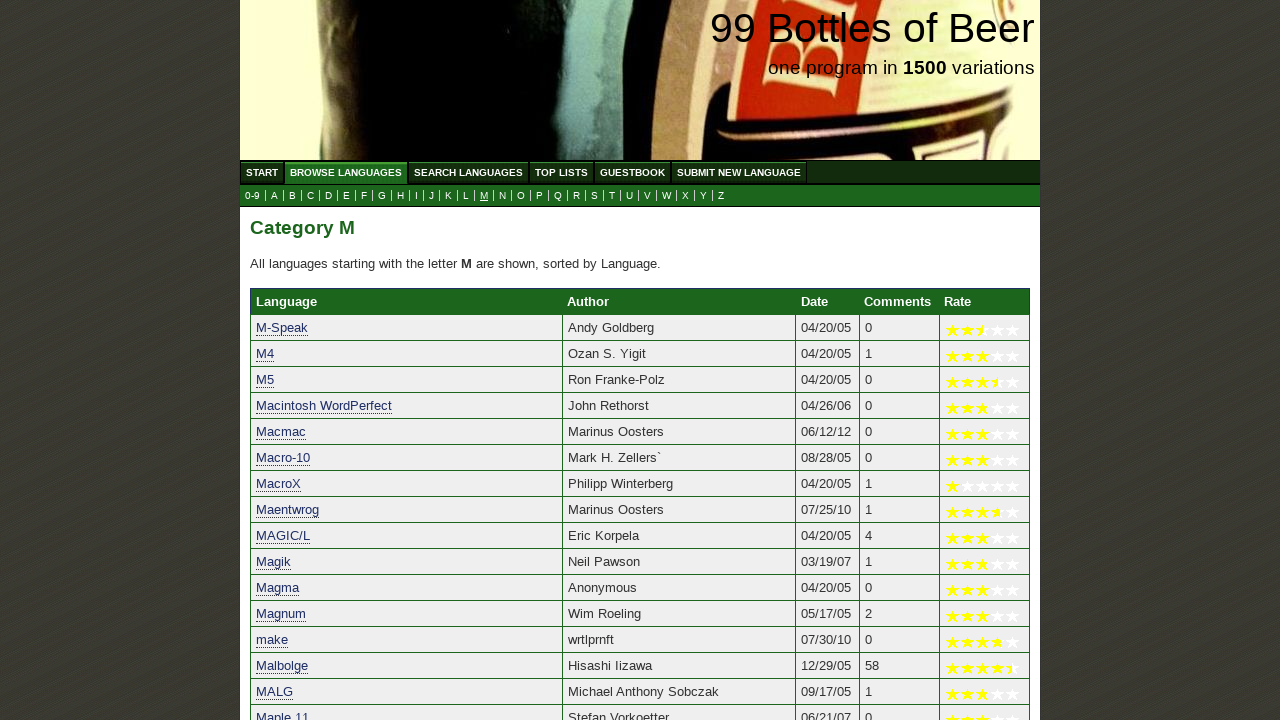